Tests the forgot password functionality by clicking the forgot password link, entering a username, and clicking the reset password button

Starting URL: https://opensource-demo.orangehrmlive.com/web/index.php/auth/login

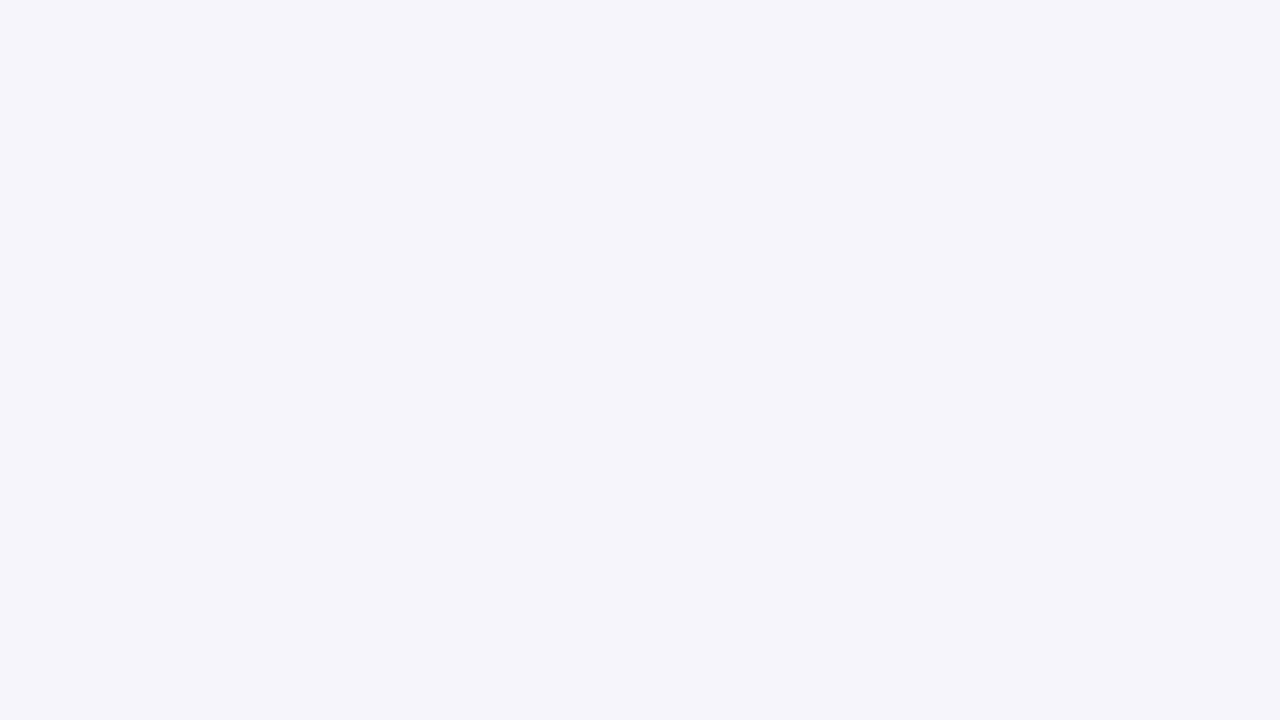

Clicked the 'Forgot your password?' link at (512, 589) on p.oxd-text.oxd-text--p.orangehrm-login-forgot-header
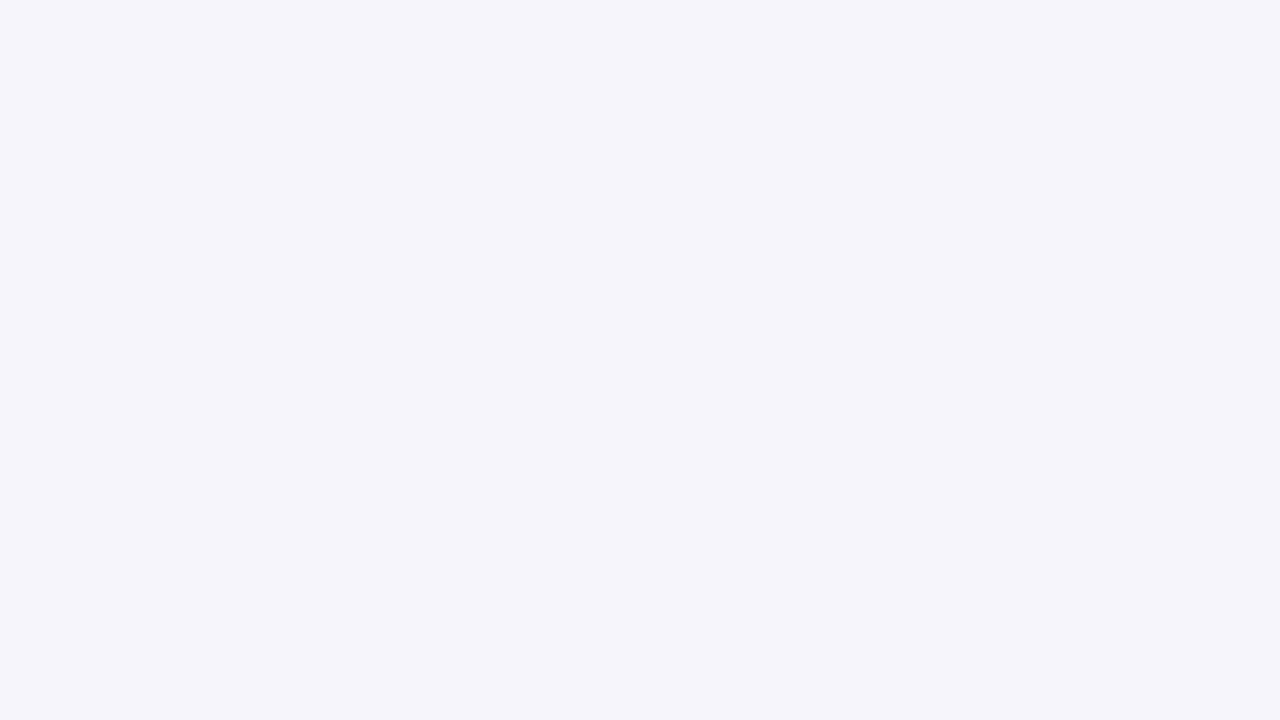

Reset password page loaded and username field is visible
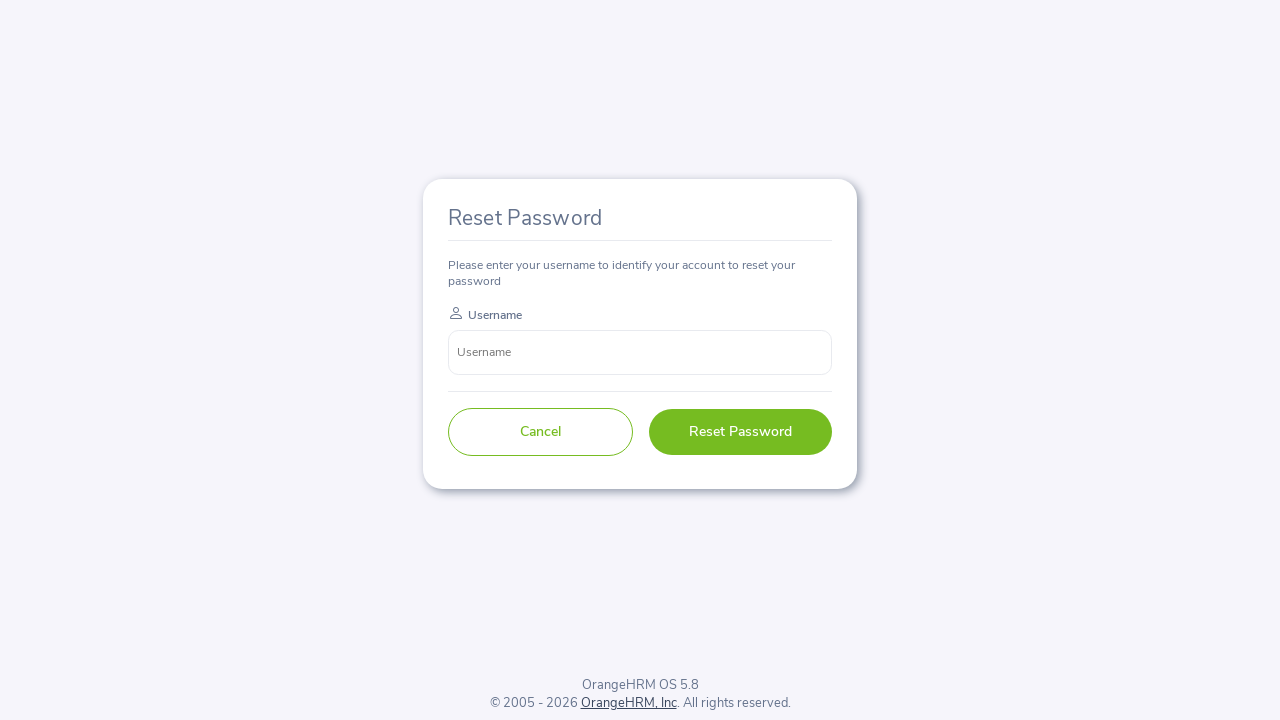

Entered 'John' in the username field on input[name='username']
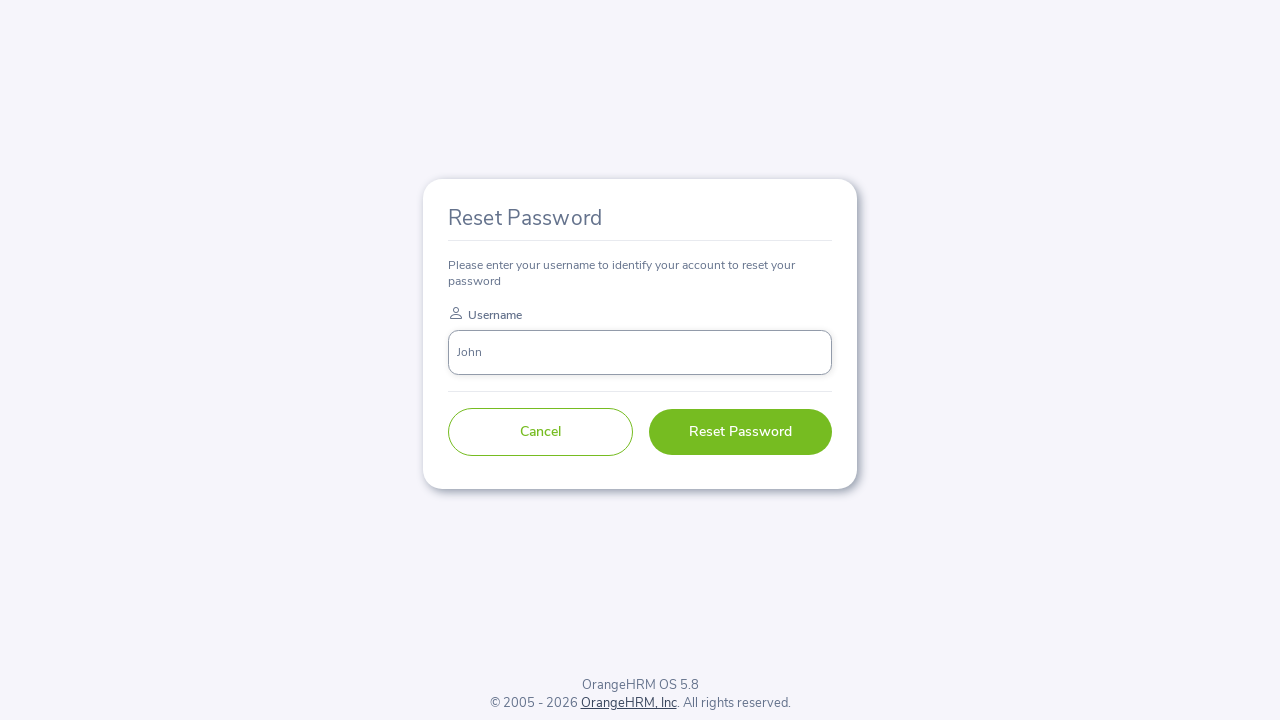

Clicked the reset password button at (740, 432) on button[type='submit']
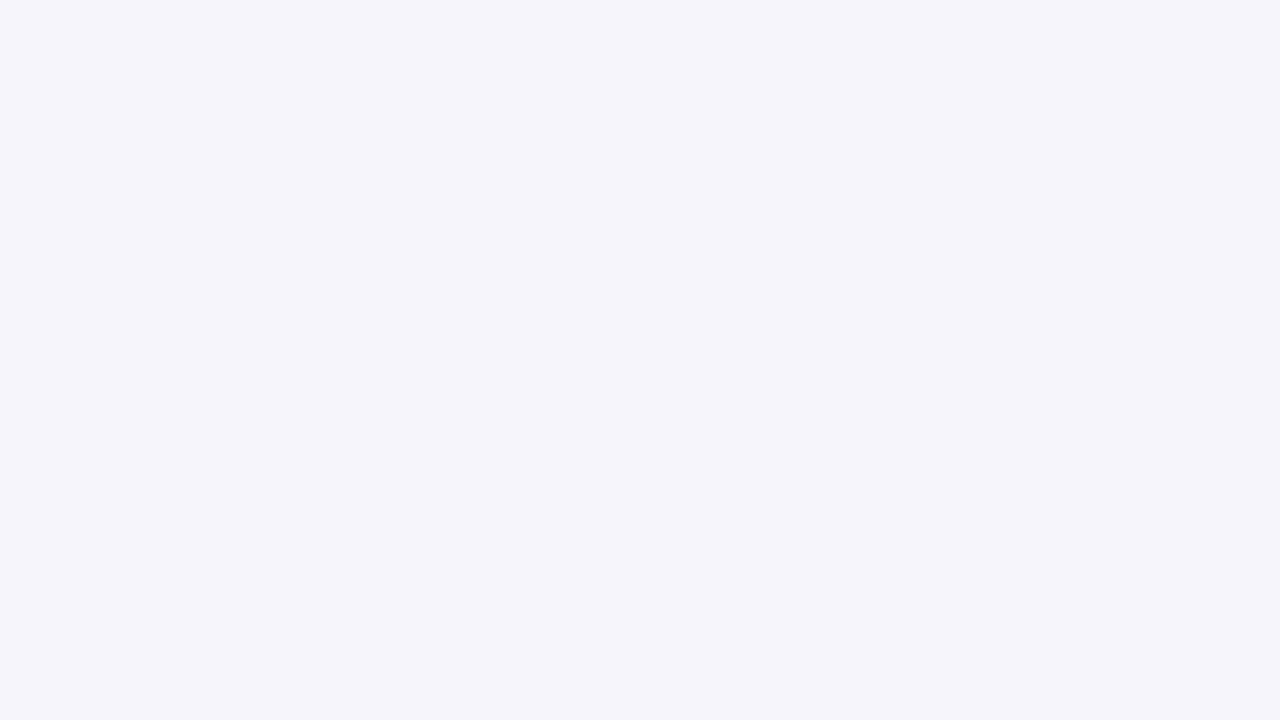

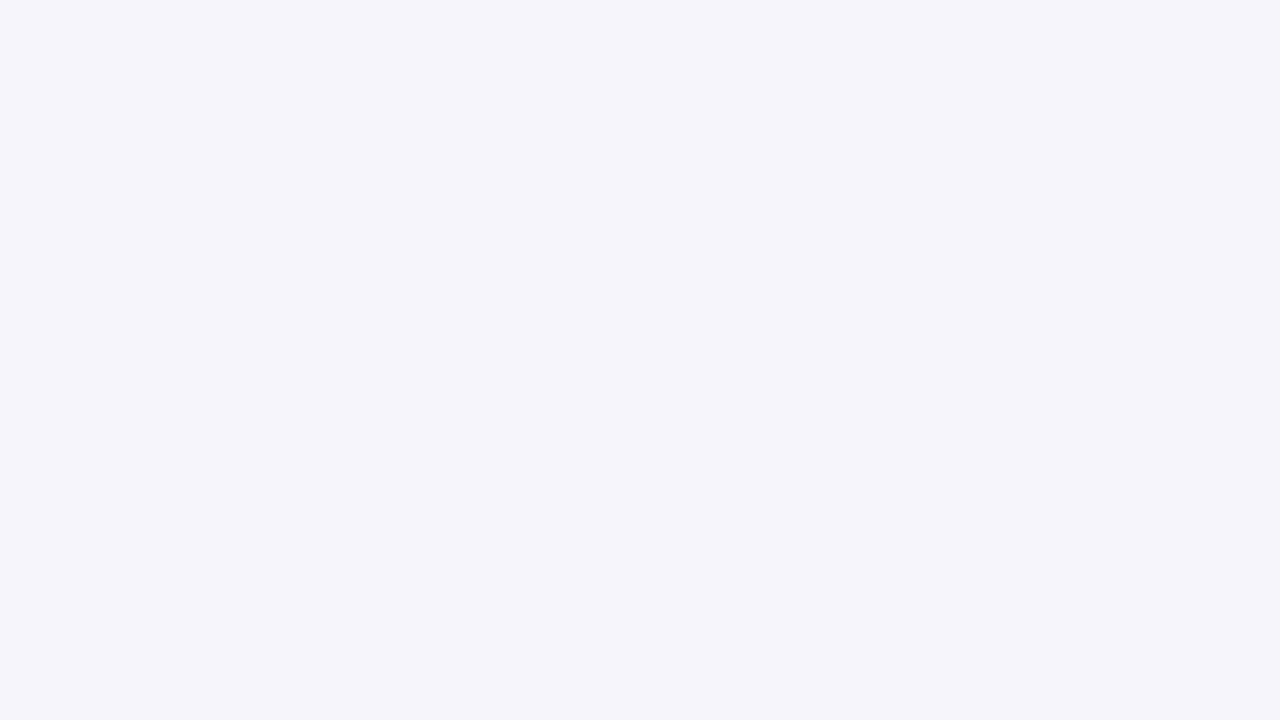